Tests the registration form on DemoQA by filling in first name, last name, username, and password fields, then clicking the register button to verify form submission behavior.

Starting URL: https://demoqa.com/register

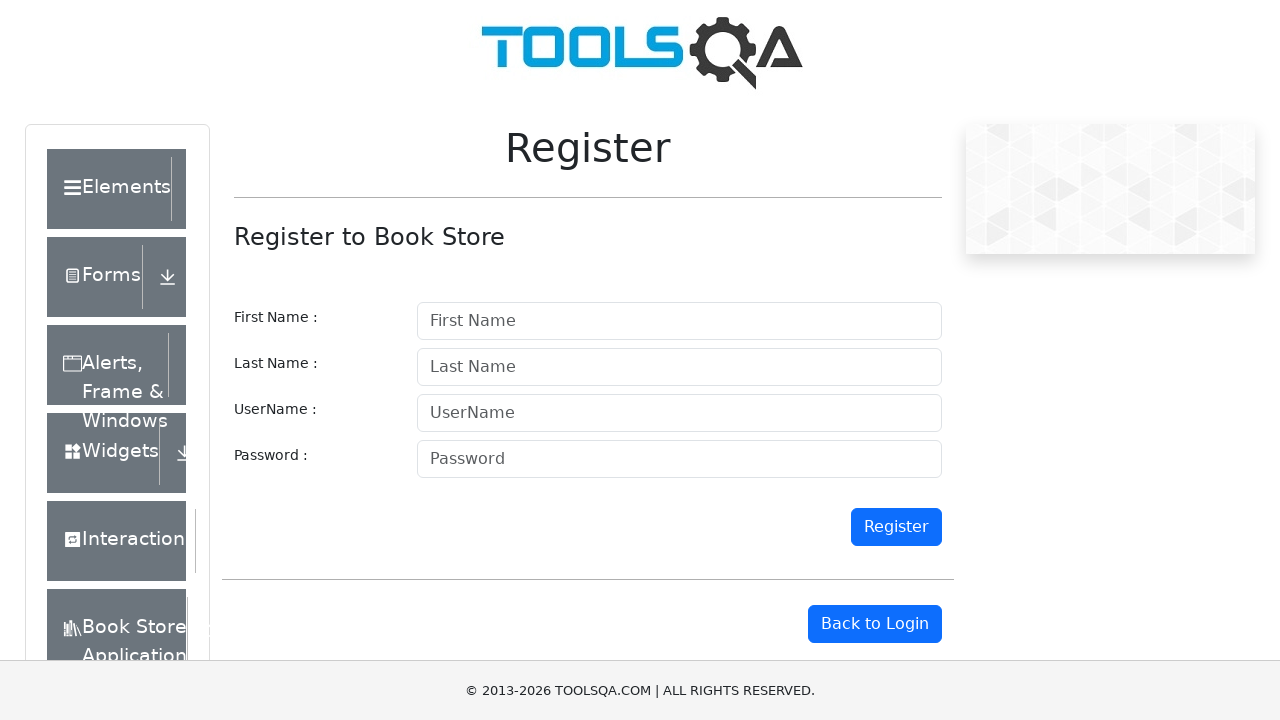

Waited for page to load (500ms)
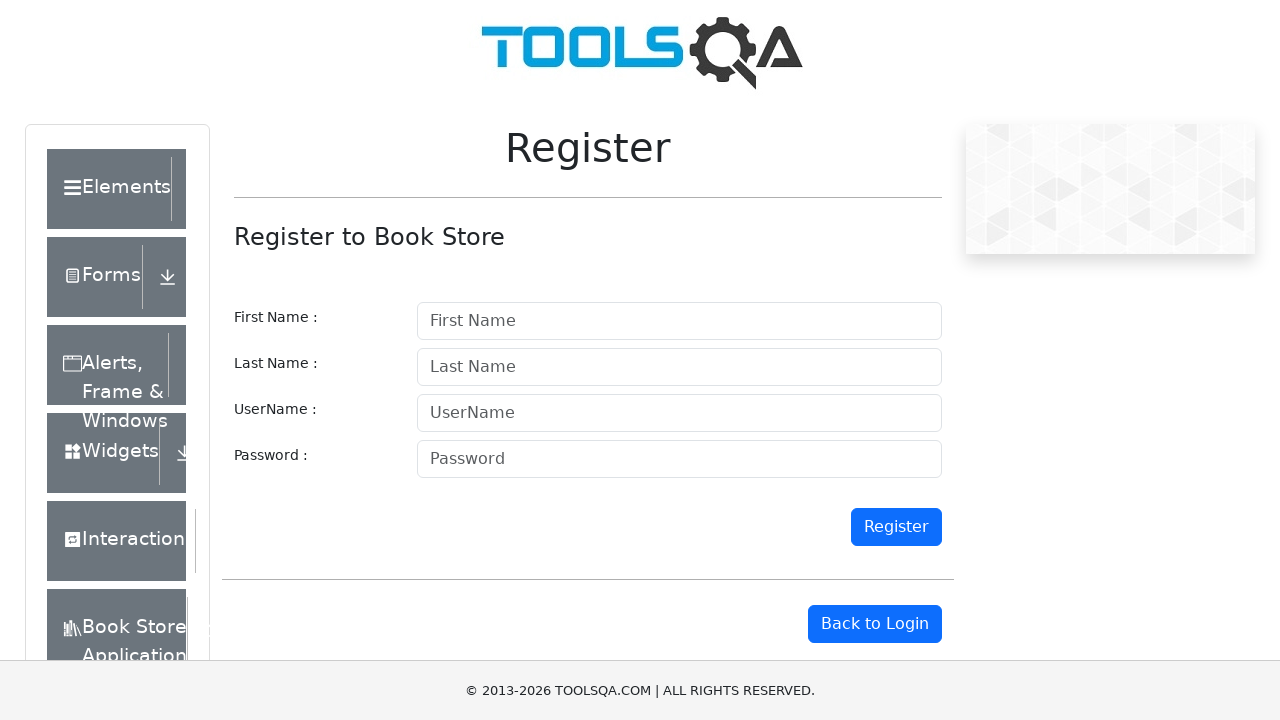

Filled first name field with 'Marcus' using selector '#firstname' on #firstname
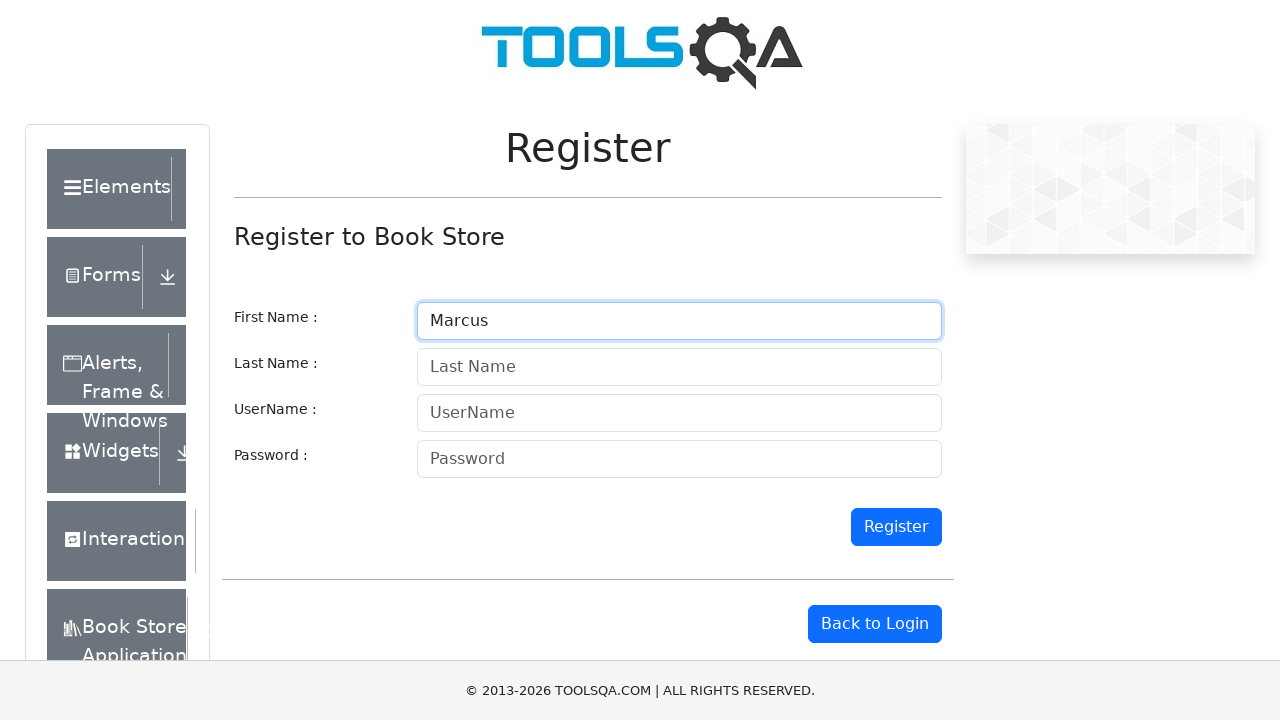

Filled last name field with 'Aurelius' using selector '#lastname' on #lastname
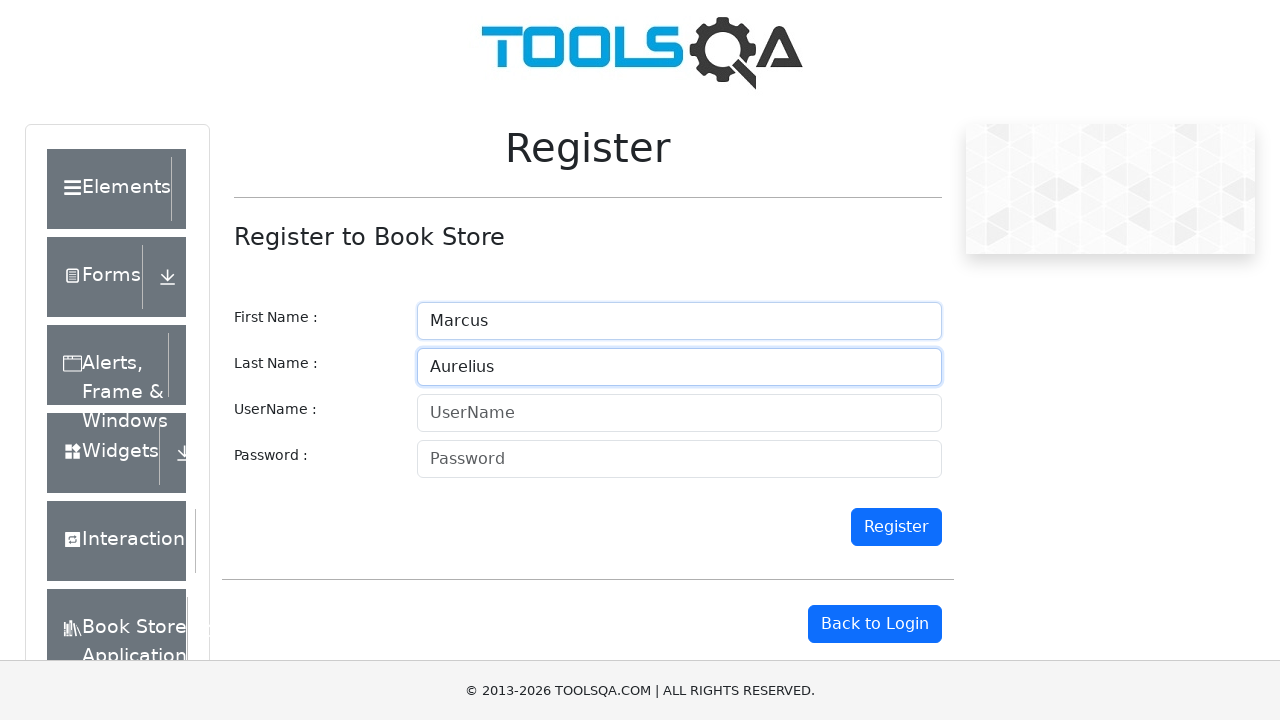

Filled username field with 'marcustest2847' using selector '#userName' on #userName
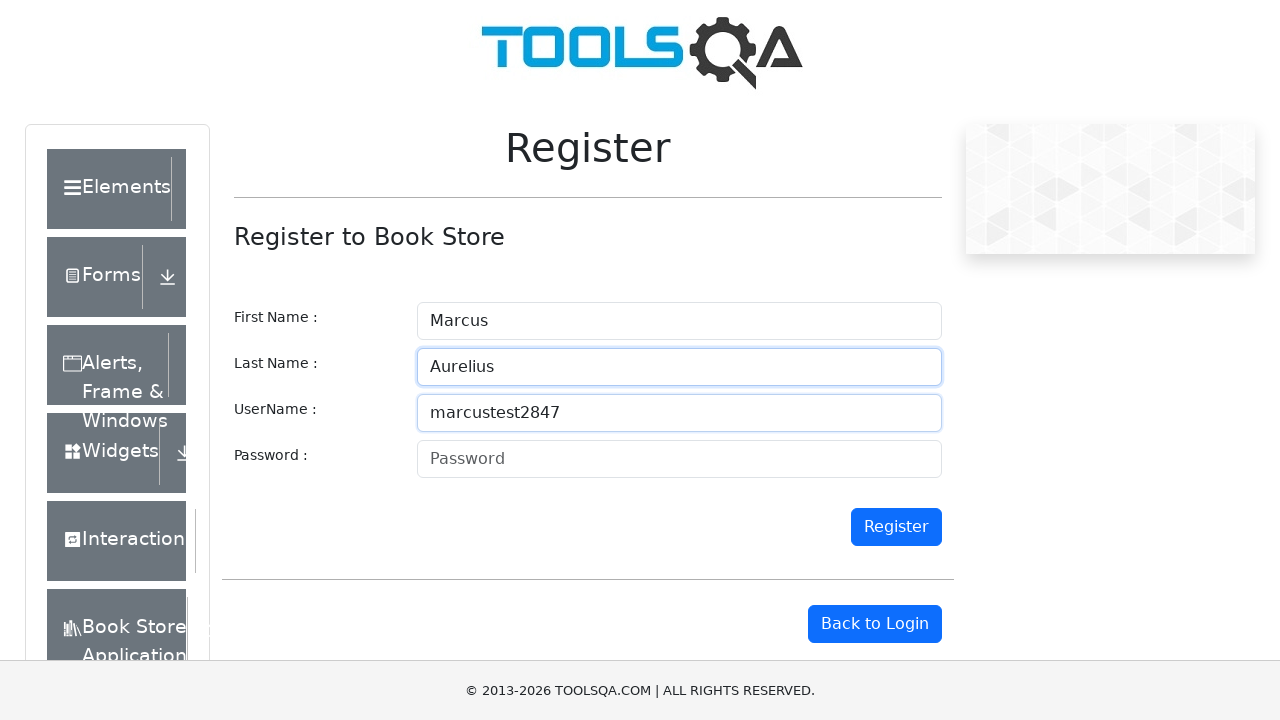

Filled password field with 'SecurePass#2024' using selector '#password' on #password
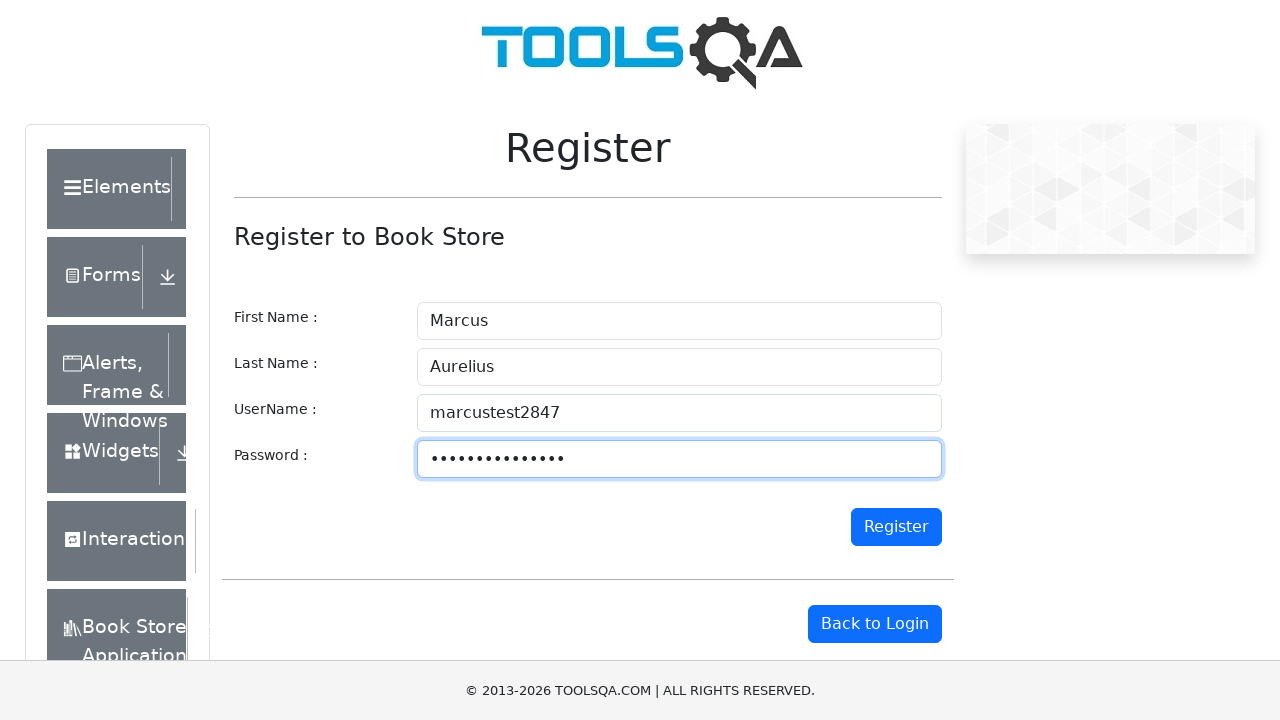

Clicked register button using selector 'button#register' at (896, 527) on button#register
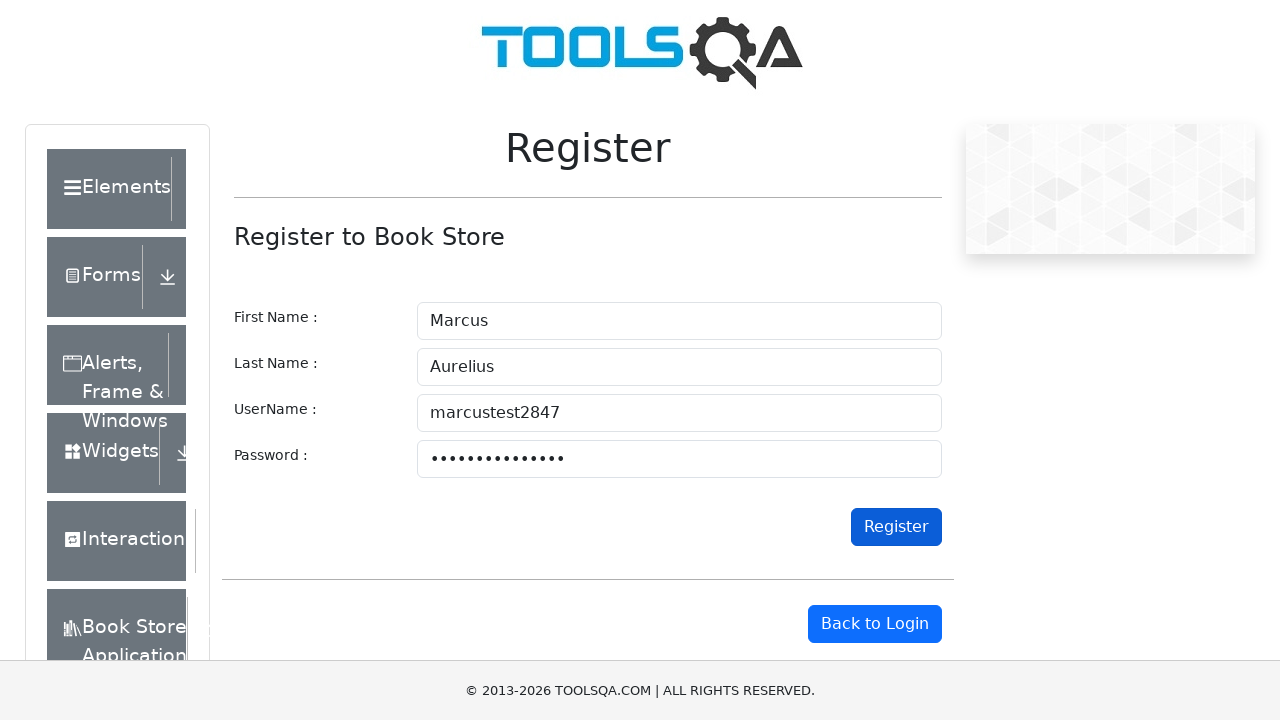

Waited for form submission feedback (2000ms)
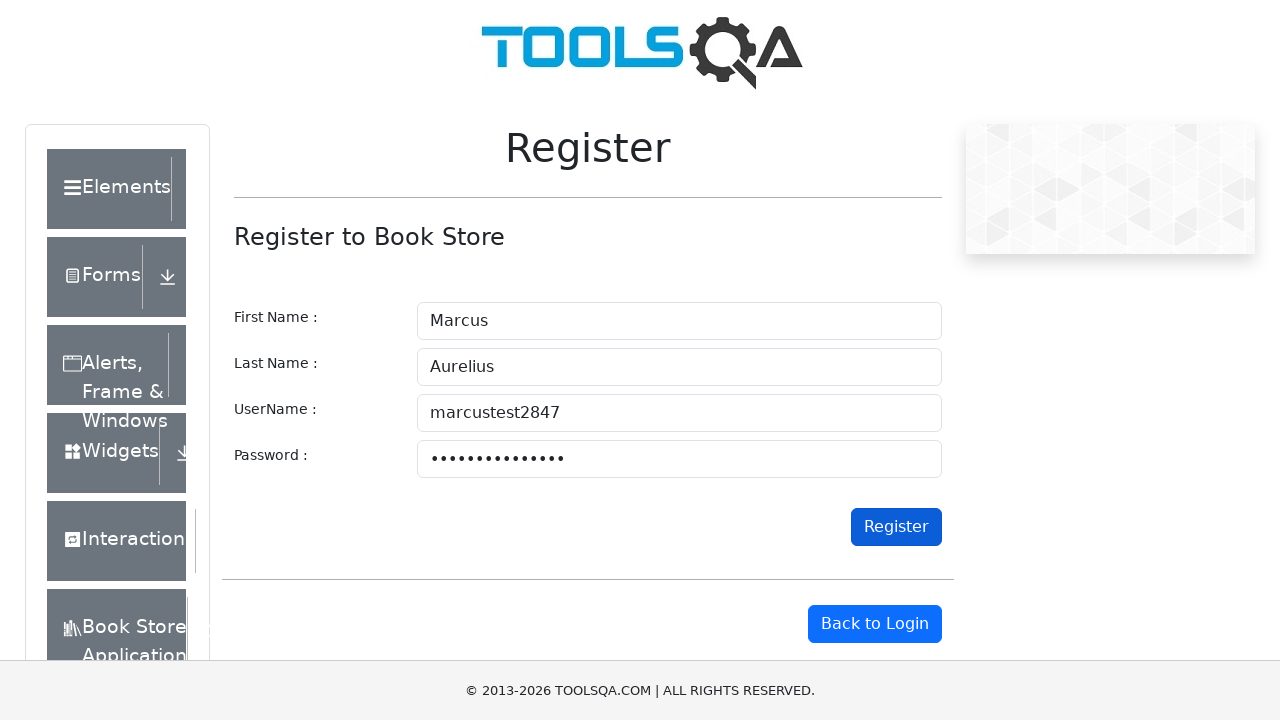

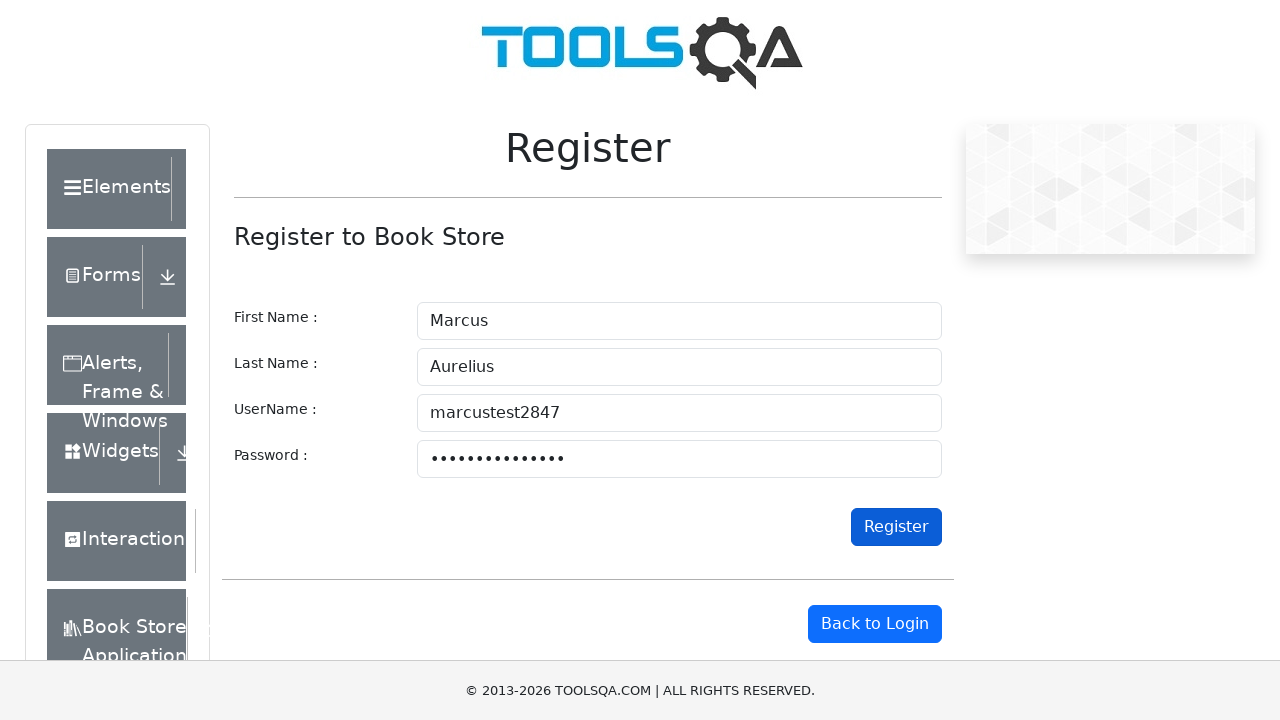